Tests the remove button functionality on the dynamic controls page by clicking it and waiting for the action to complete

Starting URL: https://the-internet.herokuapp.com/dynamic_controls

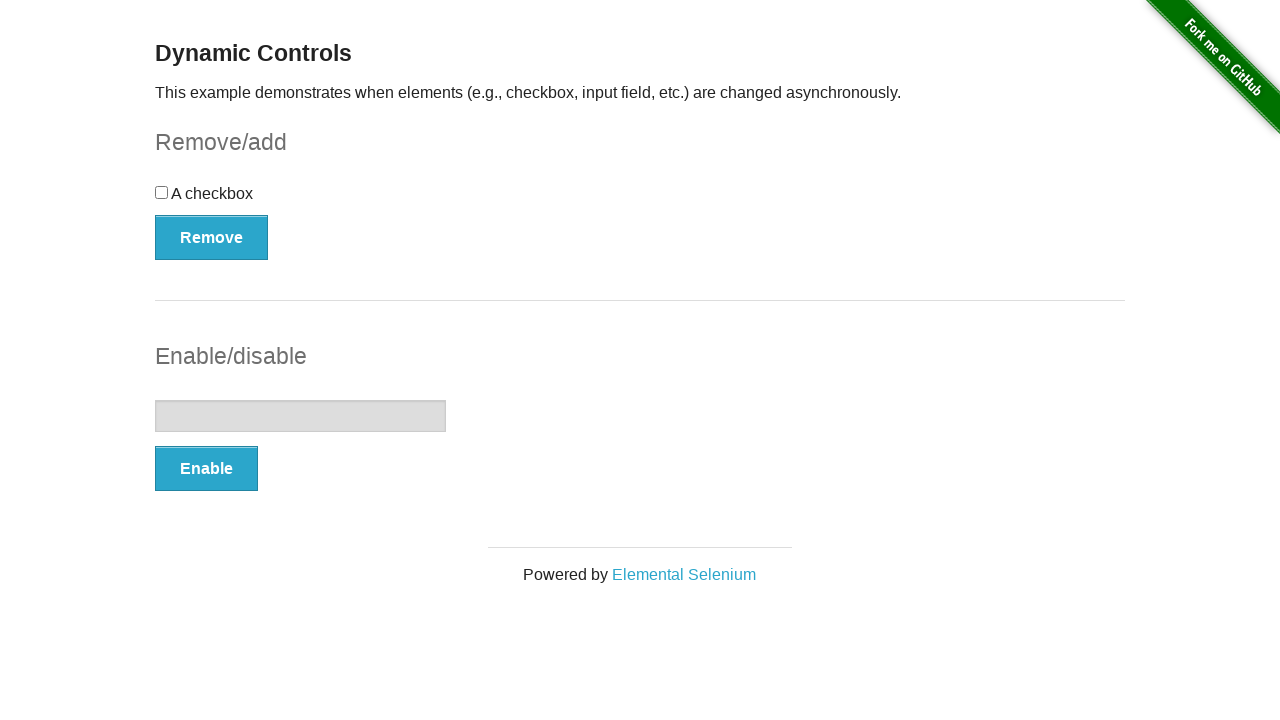

Clicked the remove button on the dynamic controls page at (212, 237) on xpath=//button[@type='button'][1]
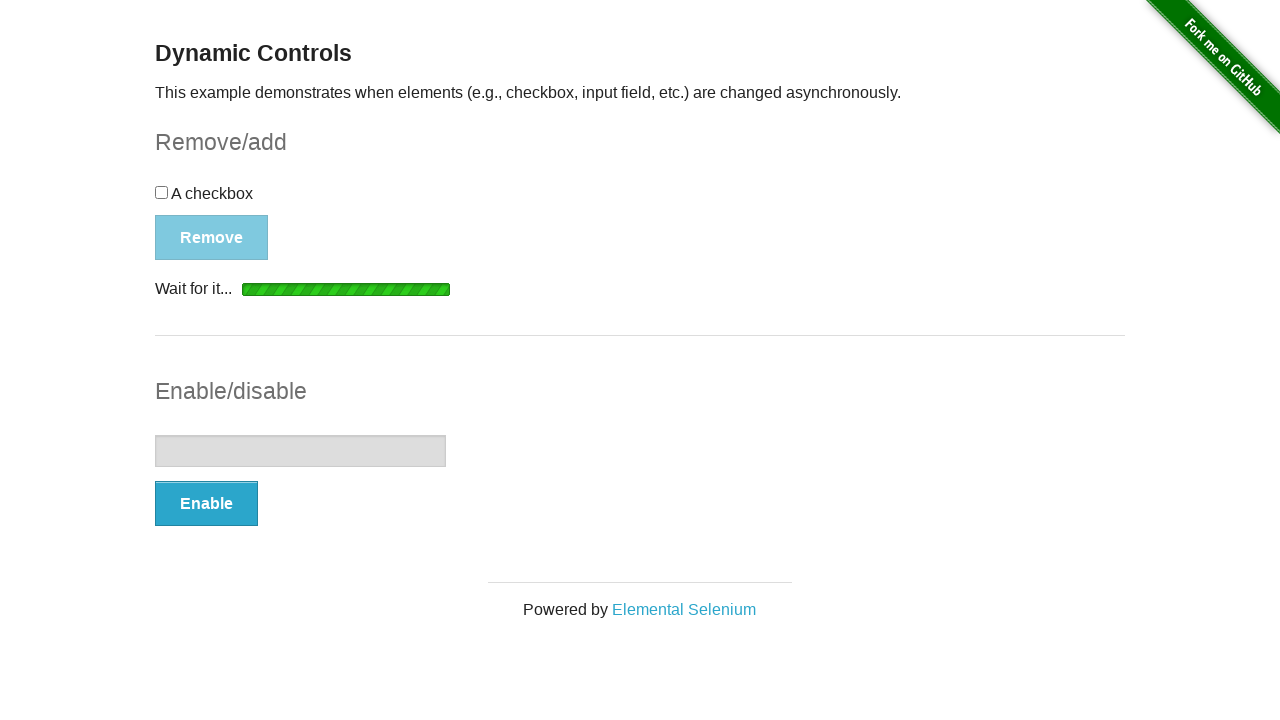

Waited 5 seconds for the remove action to complete
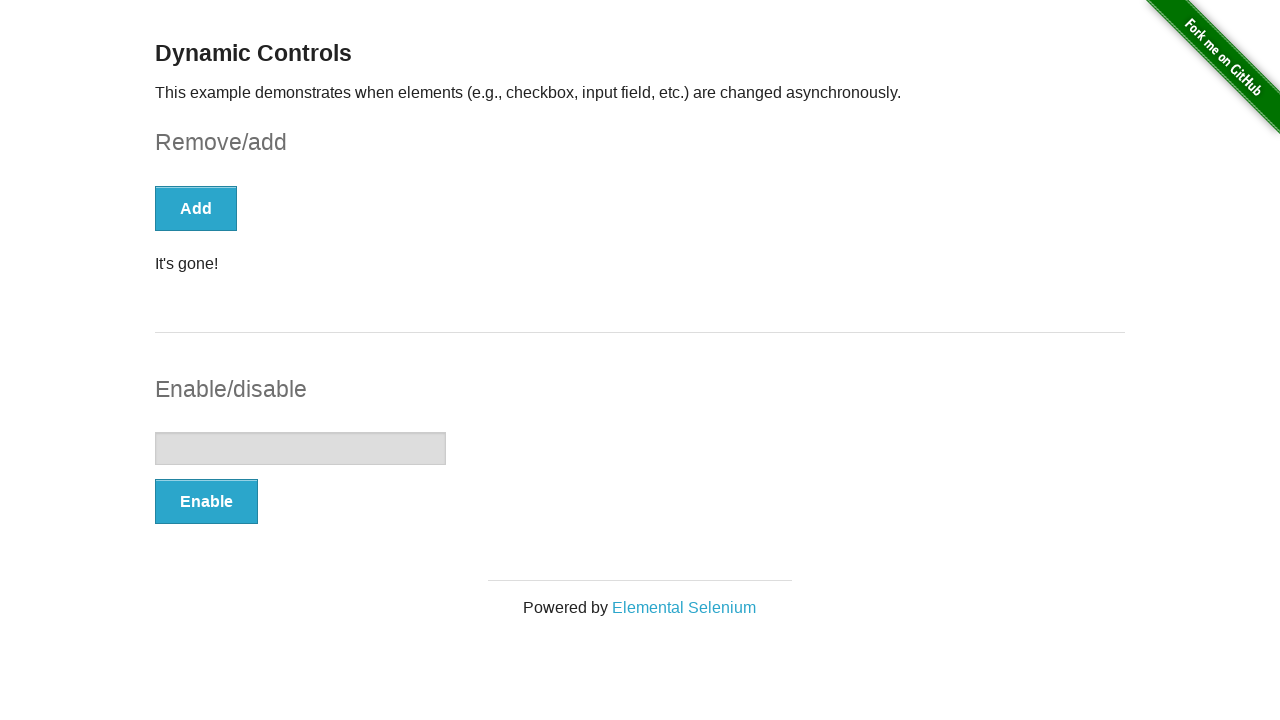

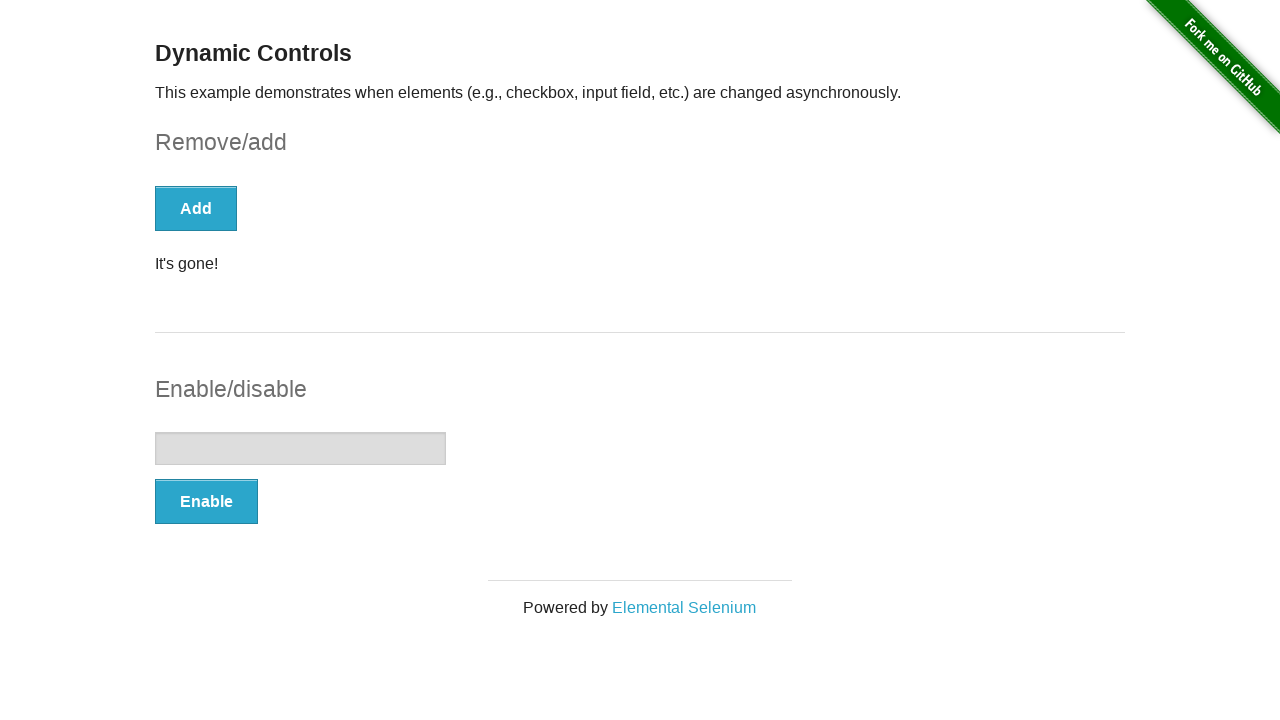